Tests user account creation flow on automationexercise.com by filling out signup and account information forms

Starting URL: https://automationexercise.com/

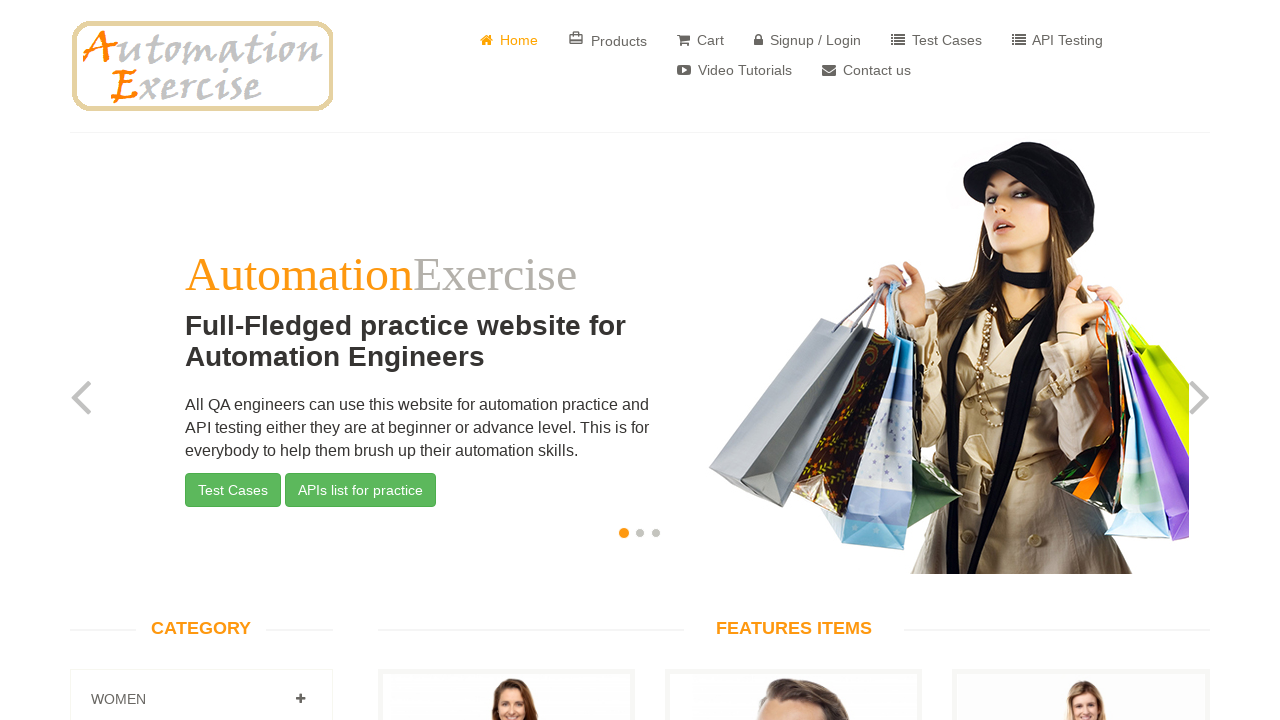

Clicked signup/login button at (758, 40) on xpath=//i[@class='fa fa-lock']
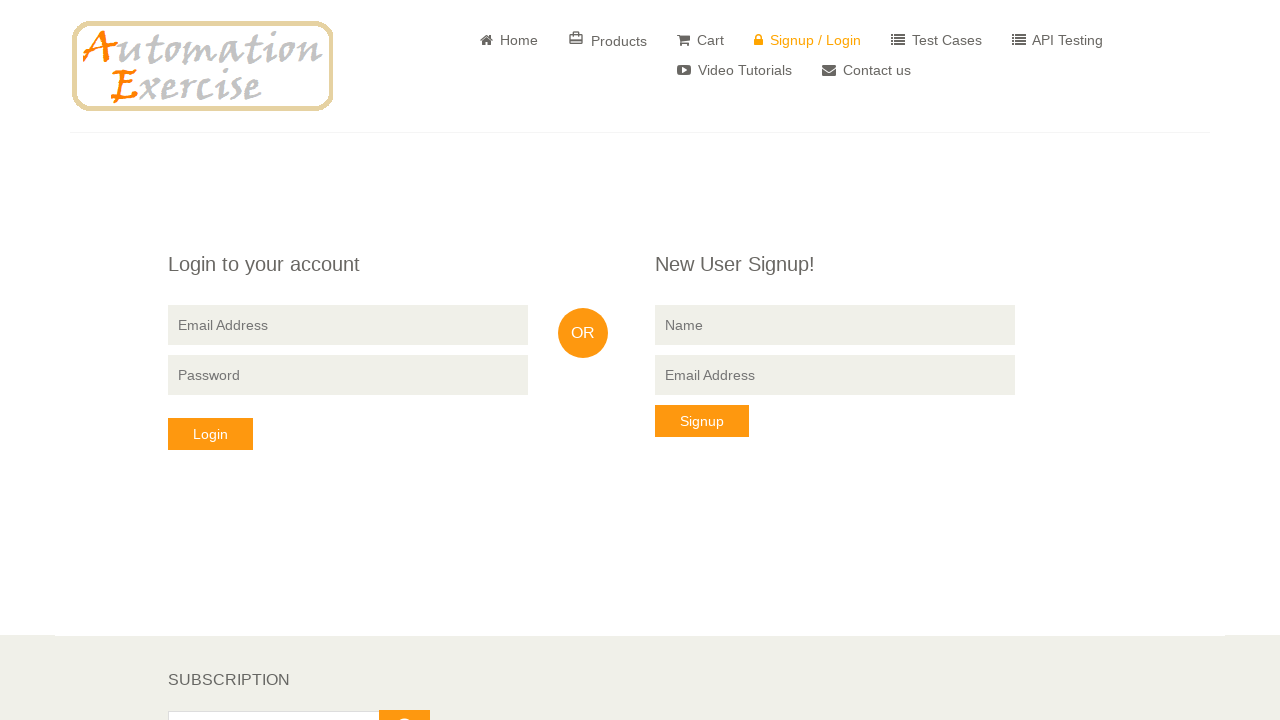

Signup page loaded with 'New User' heading
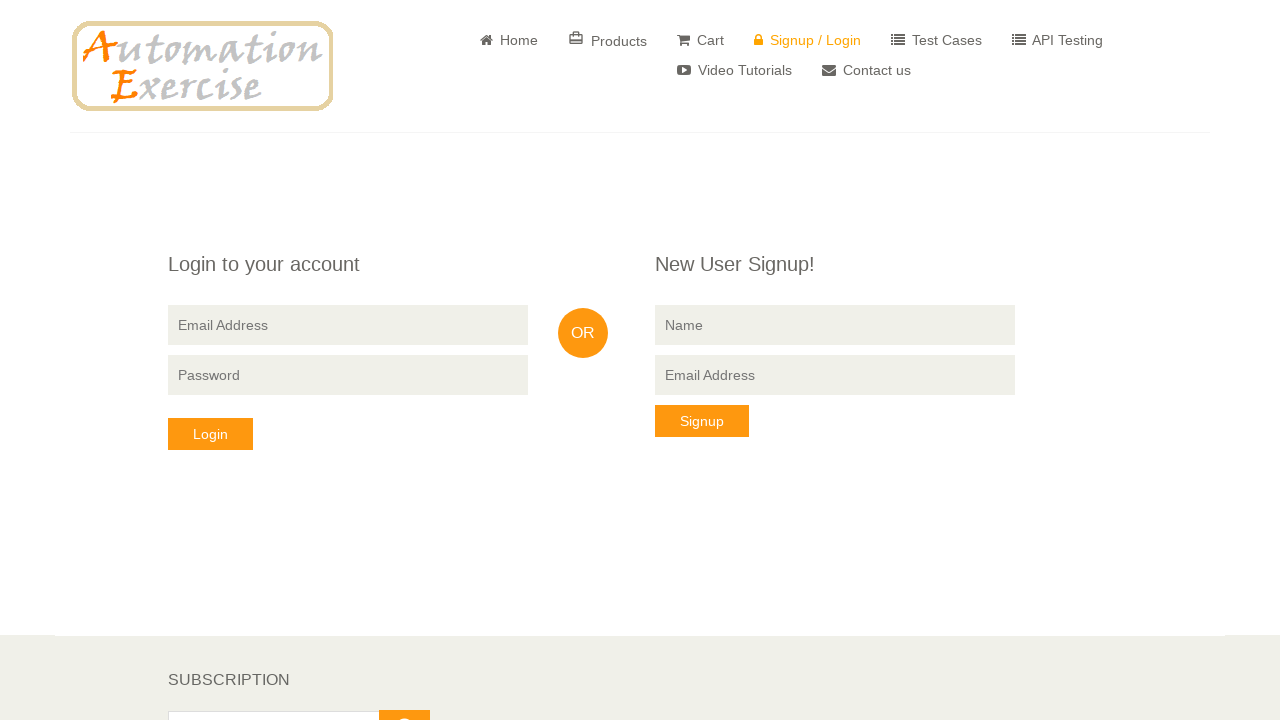

Filled name field with 'John Smith' on //input[@name='name']
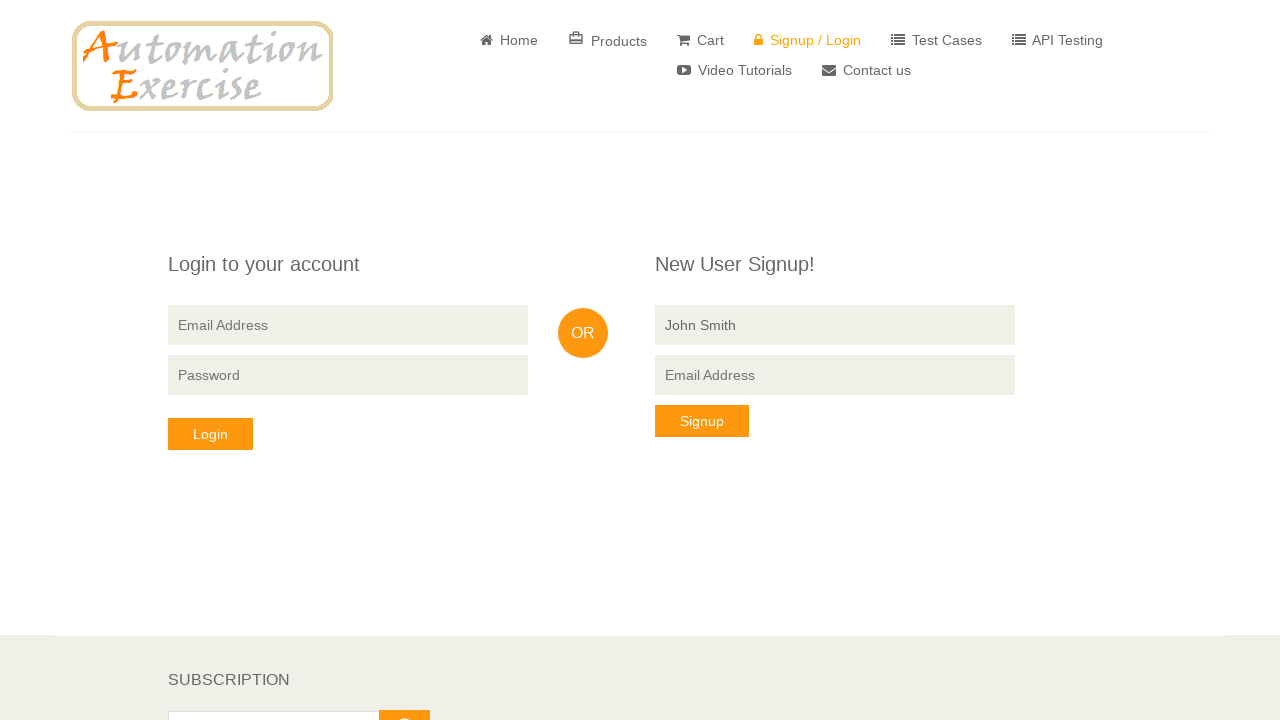

Filled email field with 'johnsmith7823@example.com' on //input[@data-qa='signup-email']
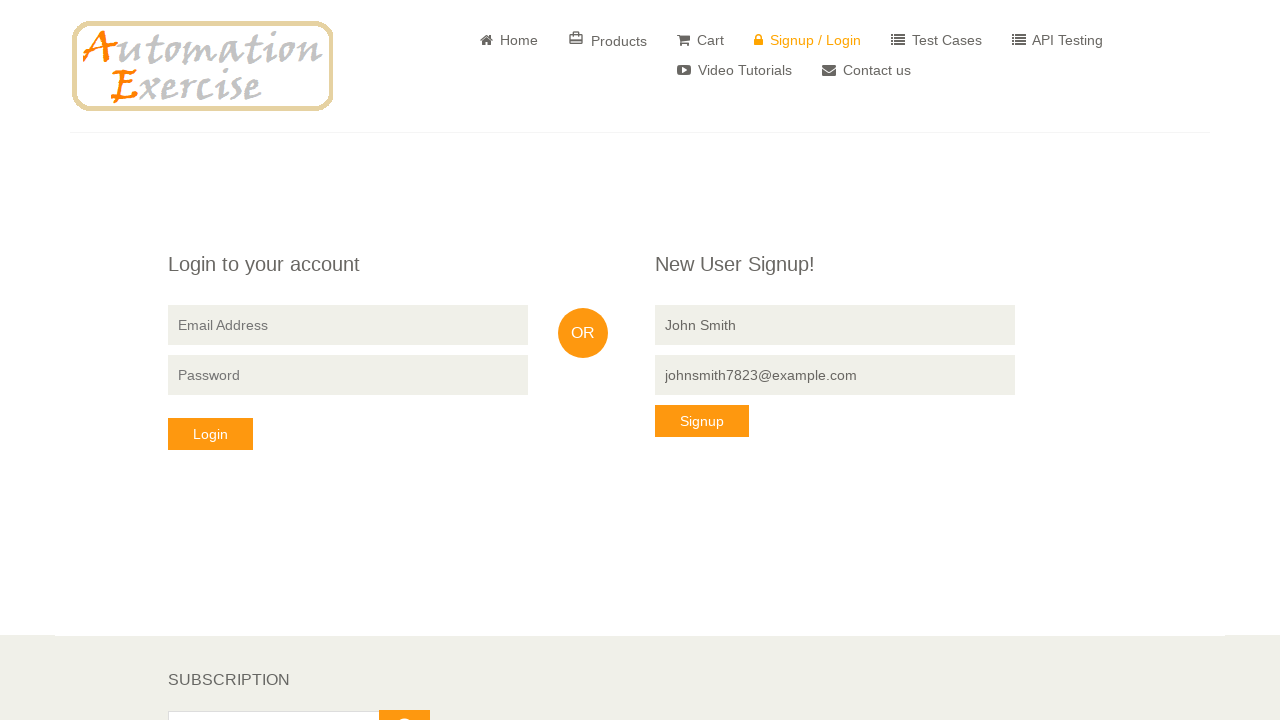

Clicked signup button to proceed to account information at (702, 421) on xpath=//button[@data-qa='signup-button']
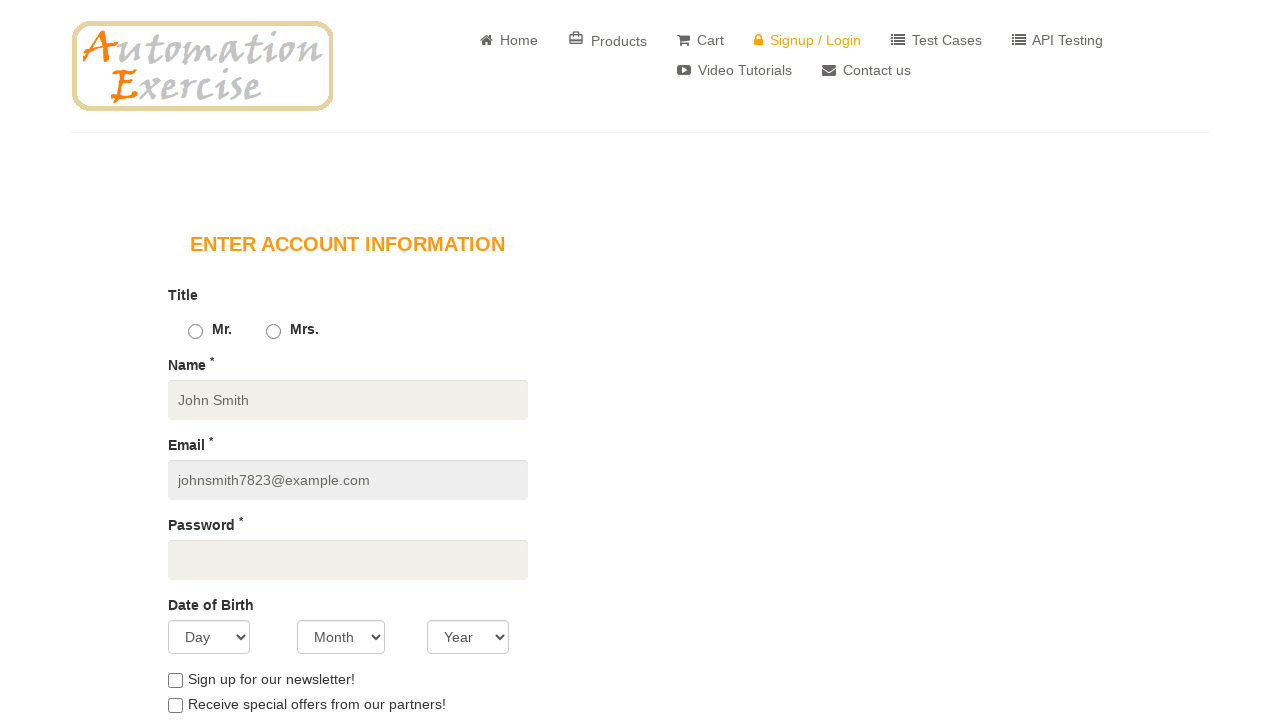

Account information page loaded with 'Enter Account' heading
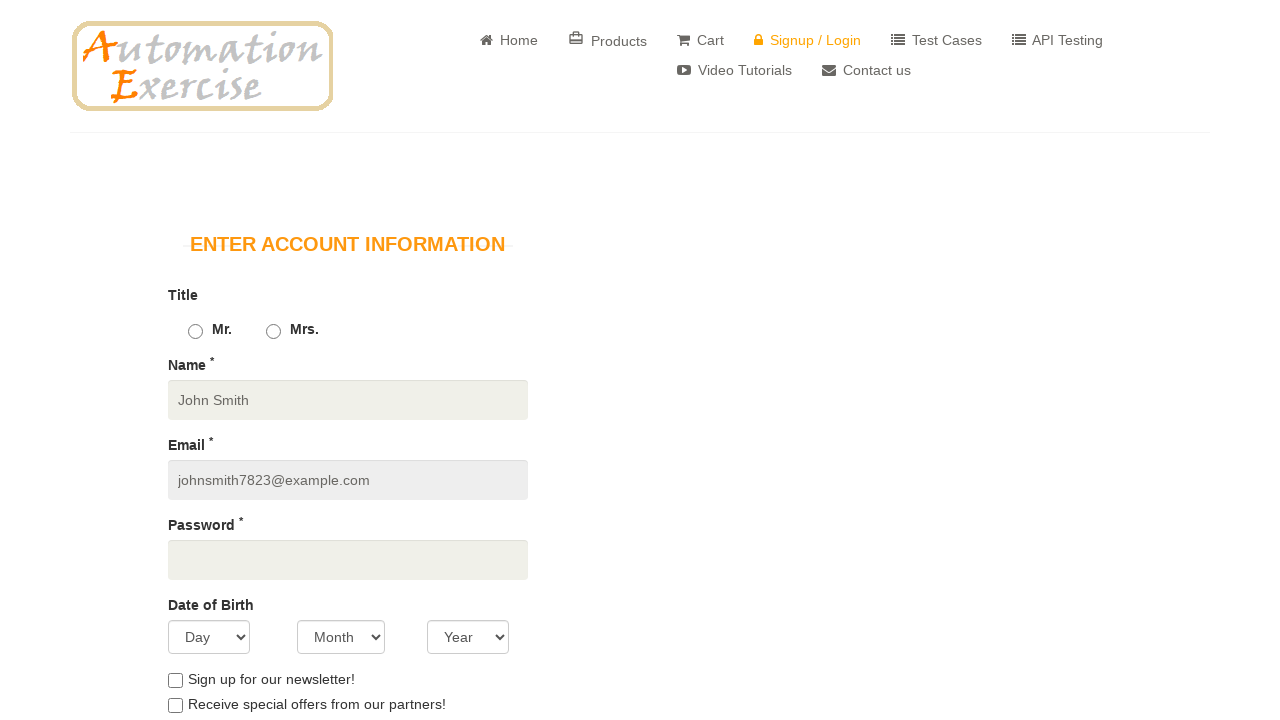

Selected male gender option at (195, 332) on #id_gender1
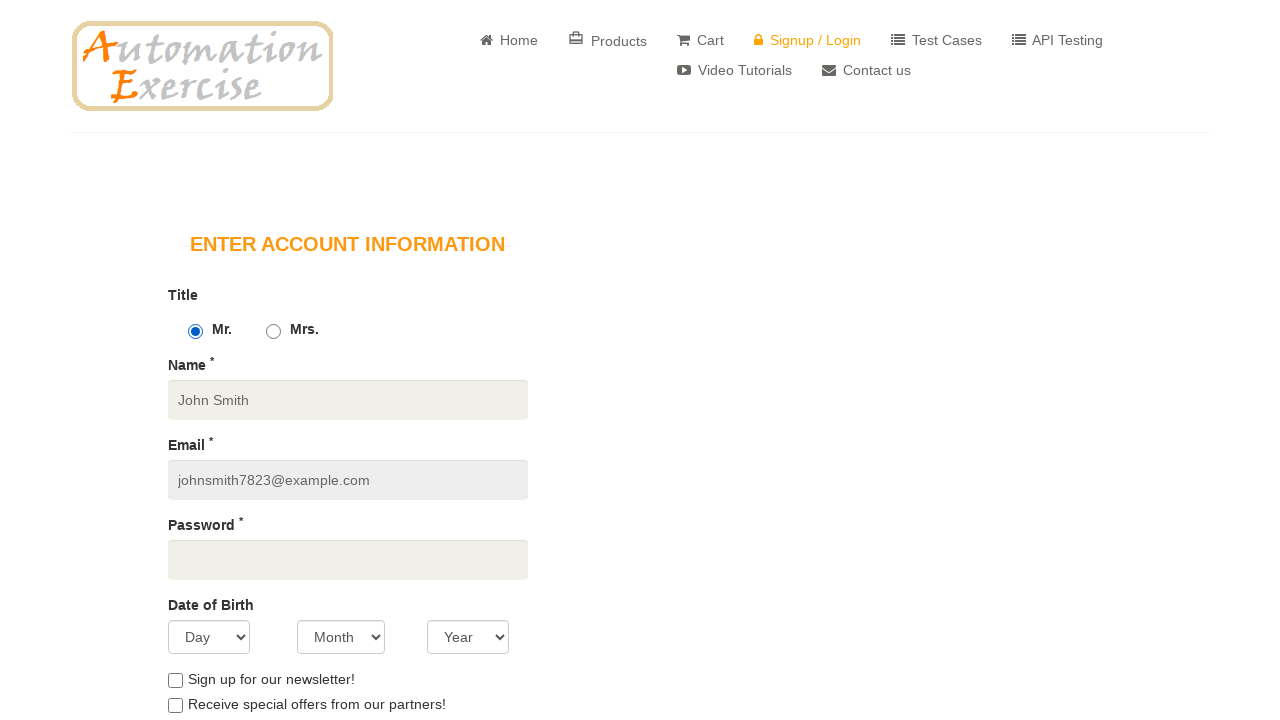

Filled password field with secure password on #password
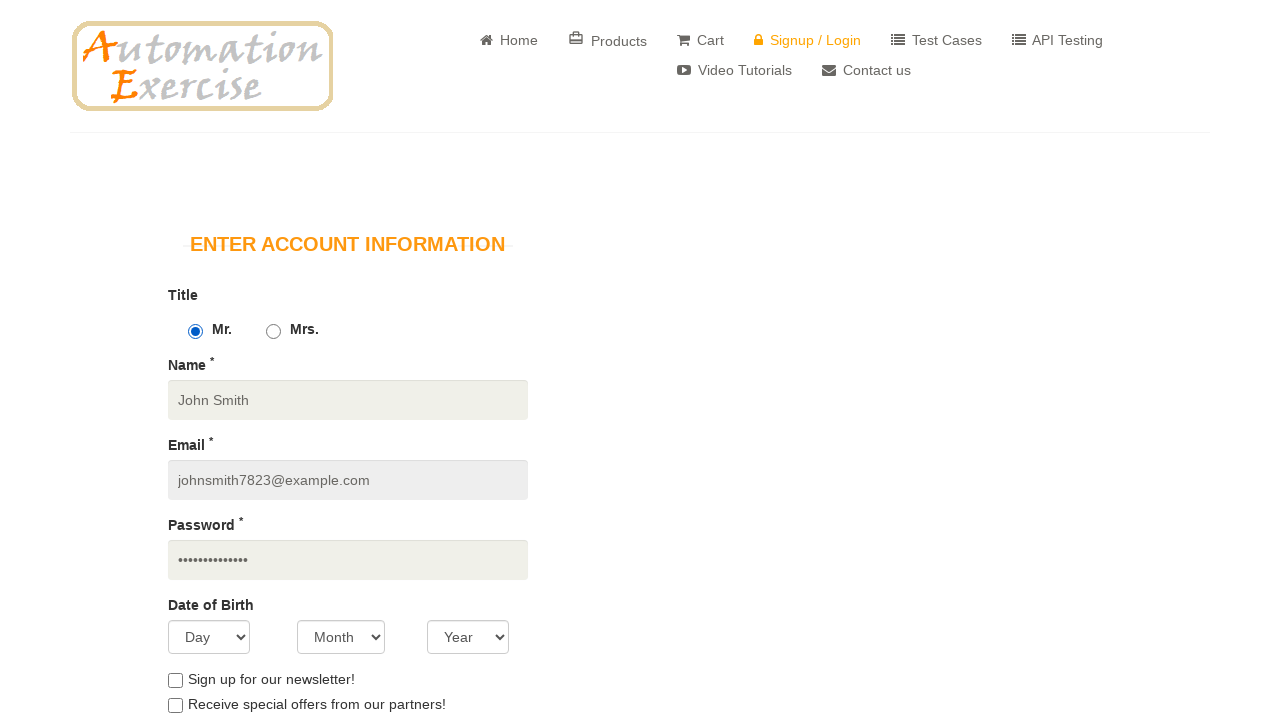

Selected birth day as 15 on #days
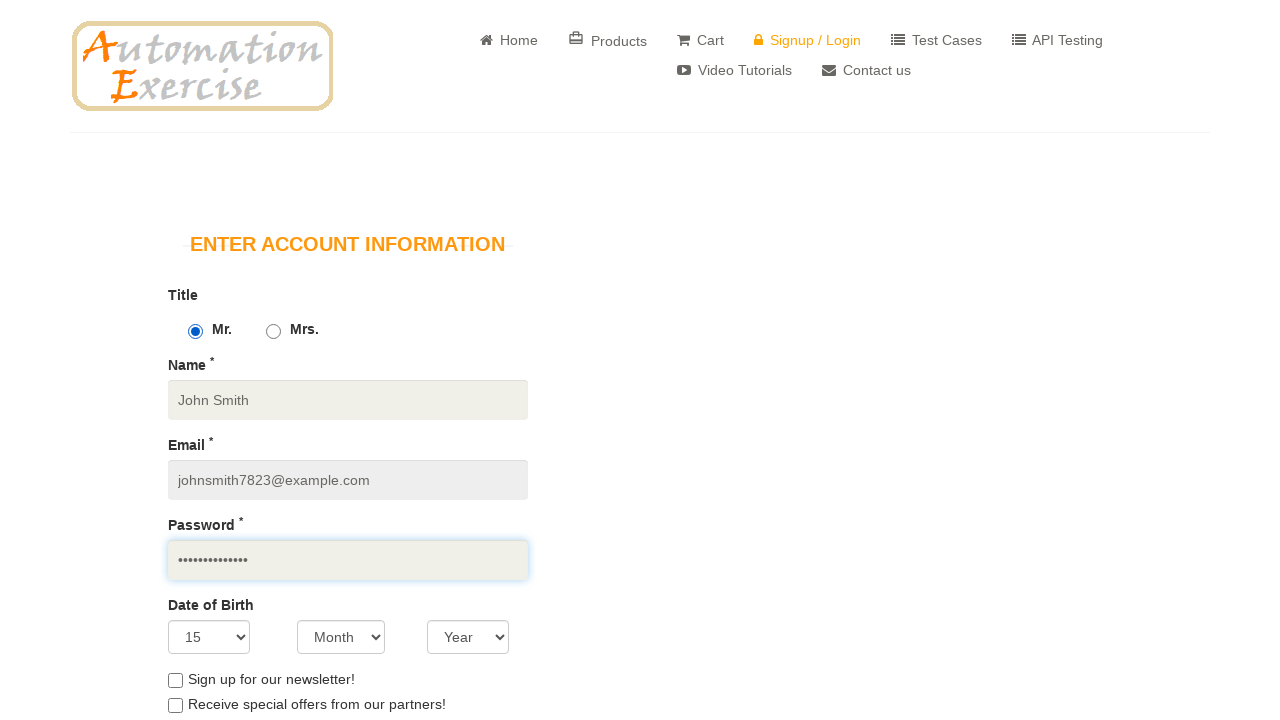

Selected birth month as March on #months
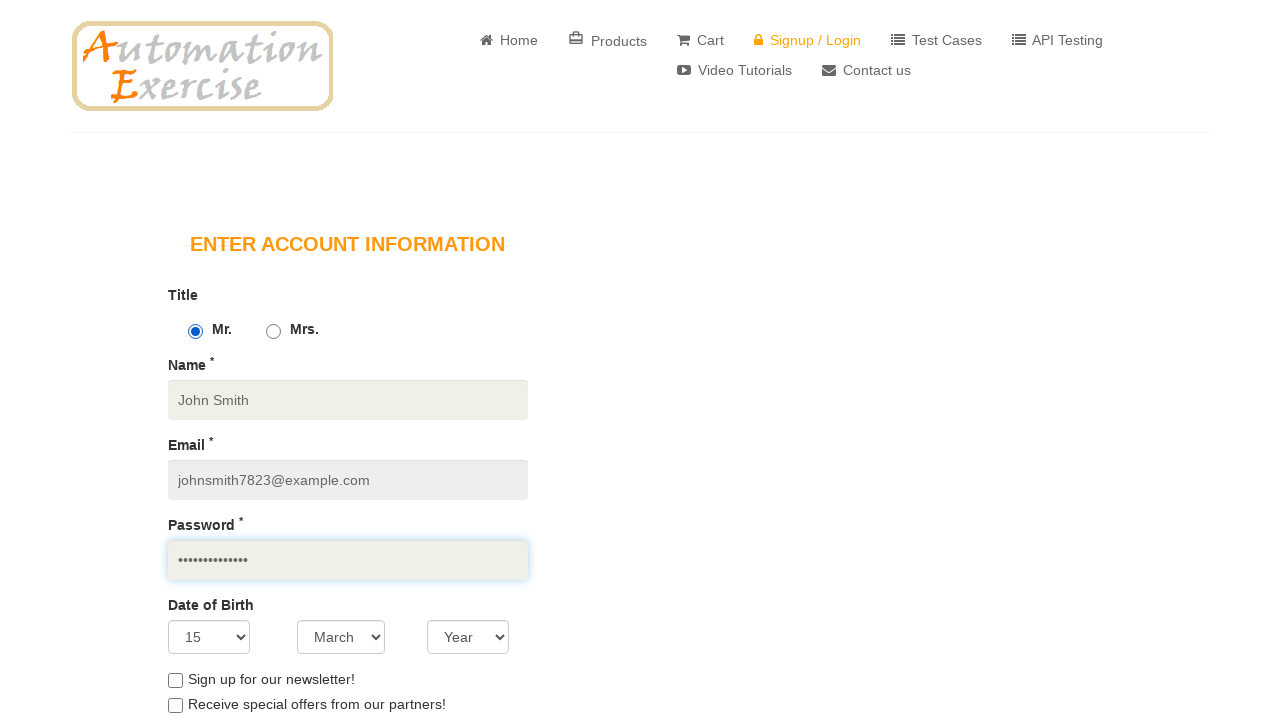

Selected birth year as 1990 on #years
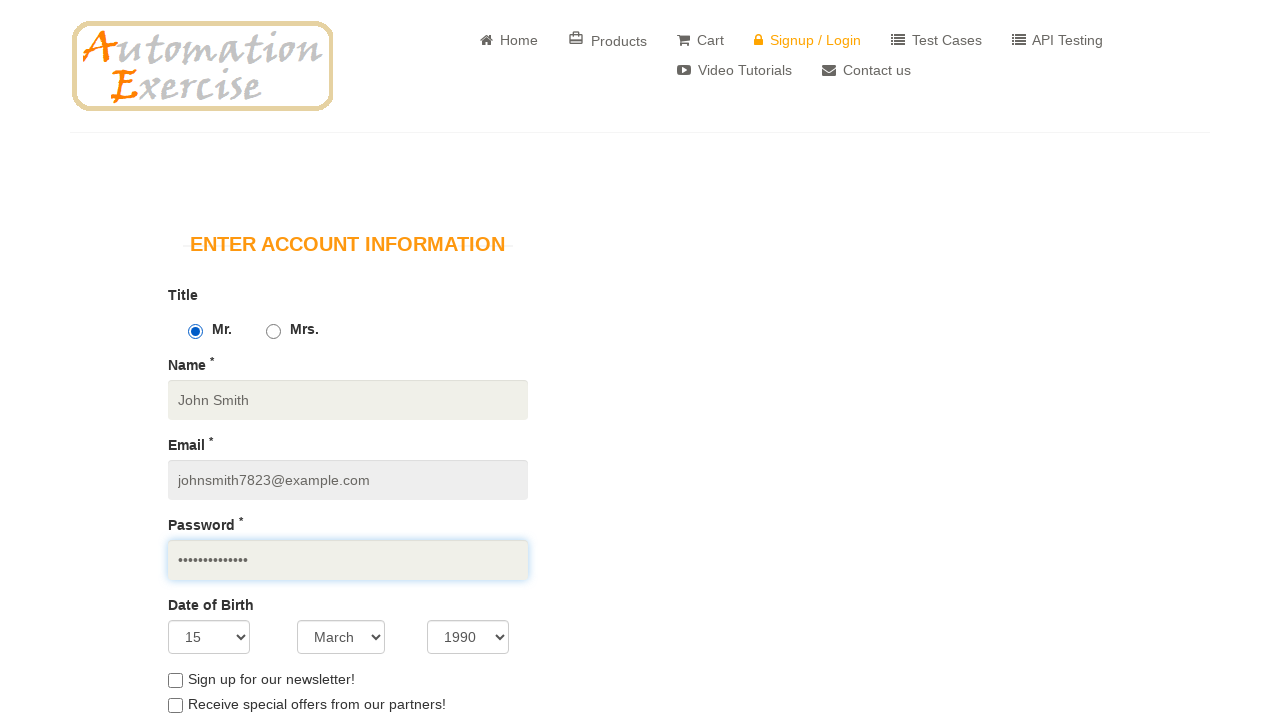

Checked newsletter subscription option at (175, 680) on #newsletter
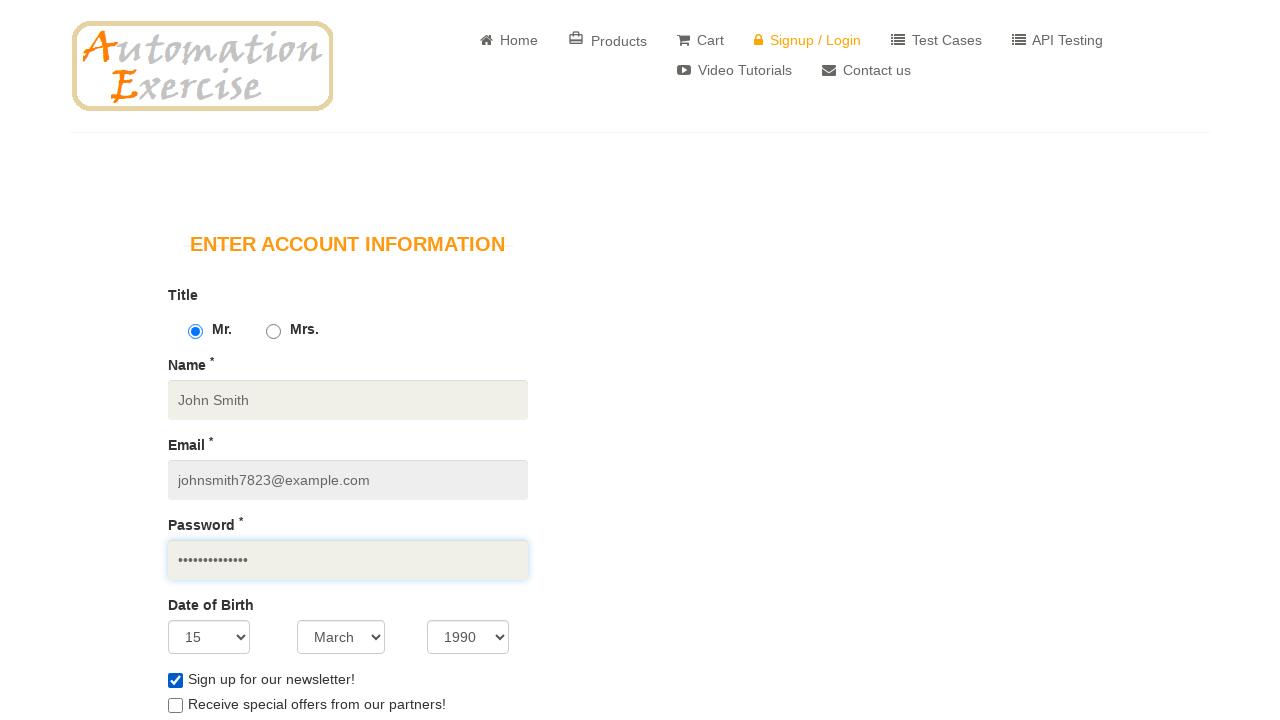

Checked special offers opt-in option at (175, 706) on #optin
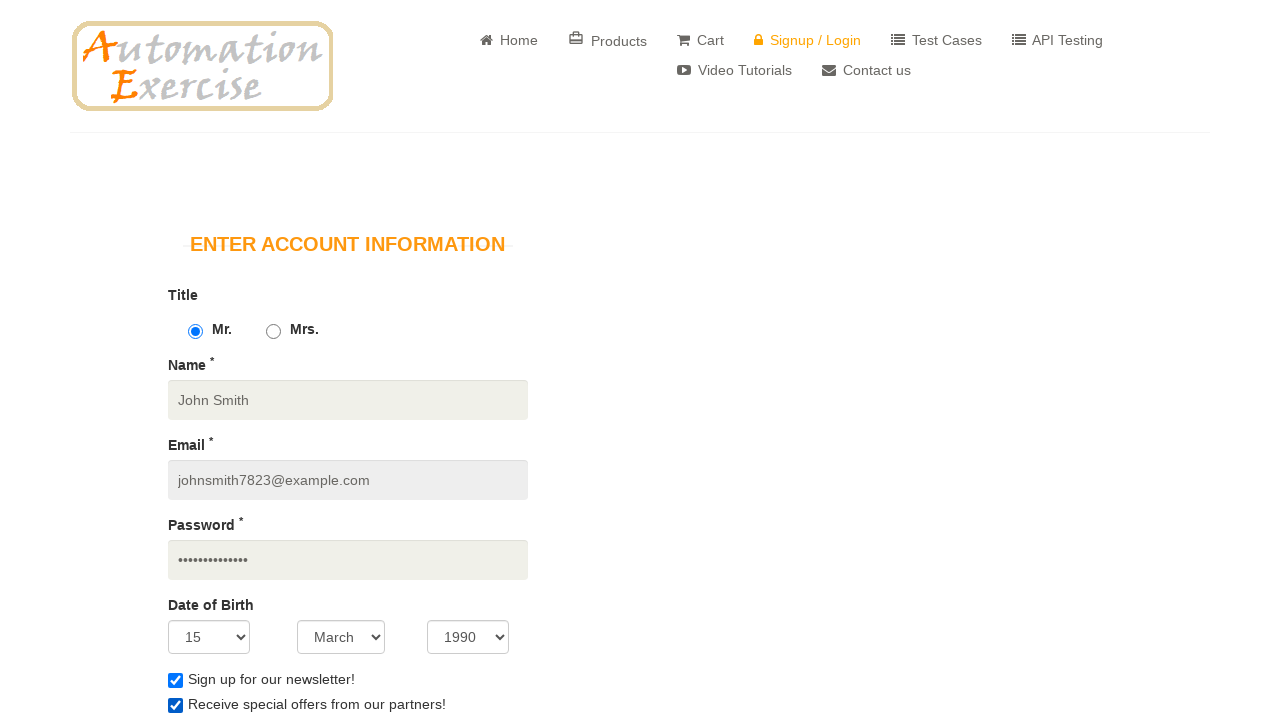

Filled first name as 'John' on #first_name
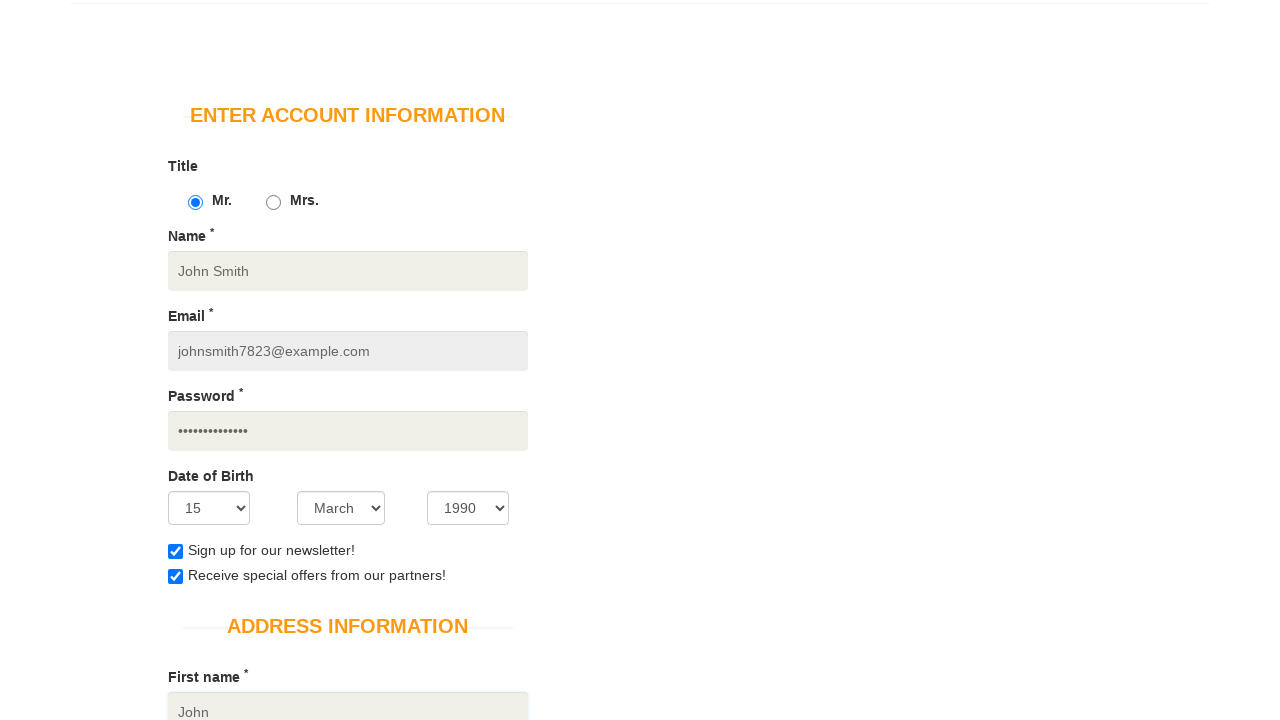

Filled last name as 'Smith' on #last_name
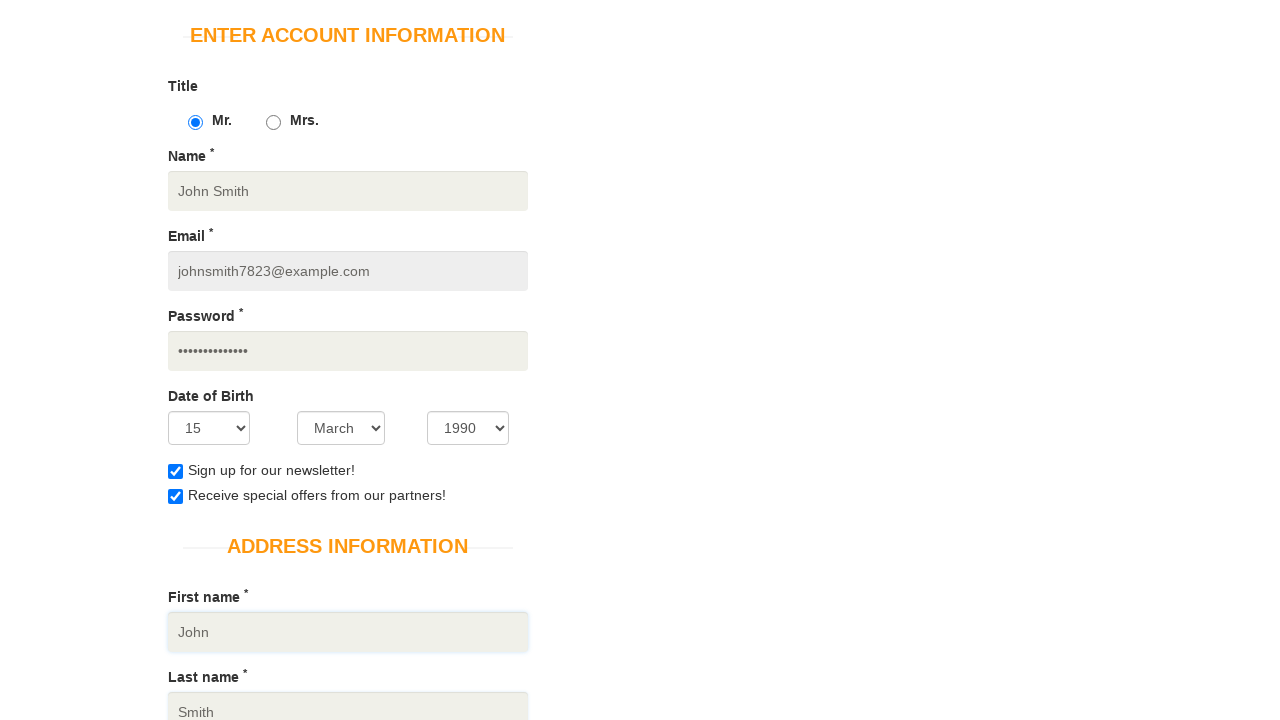

Filled company field with 'Tech Corp' on #company
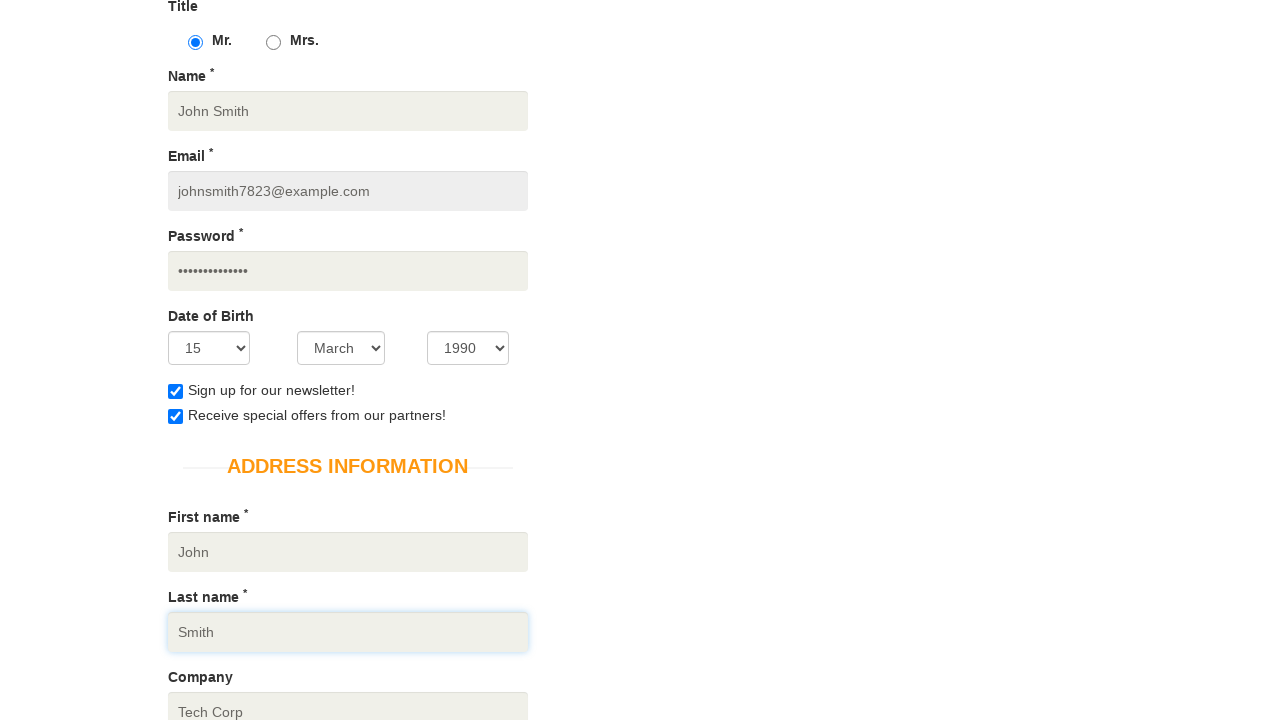

Filled primary address with '123 Main Street' on #address1
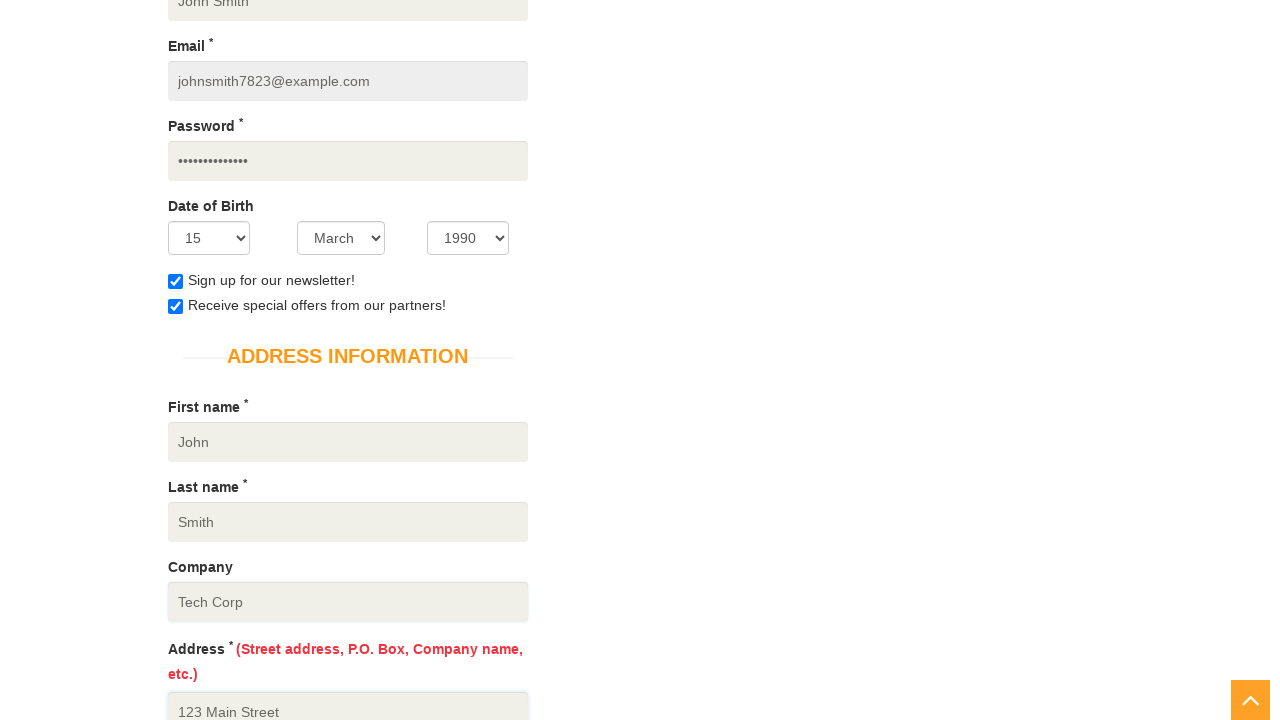

Filled secondary address with 'Apt 4B' on #address2
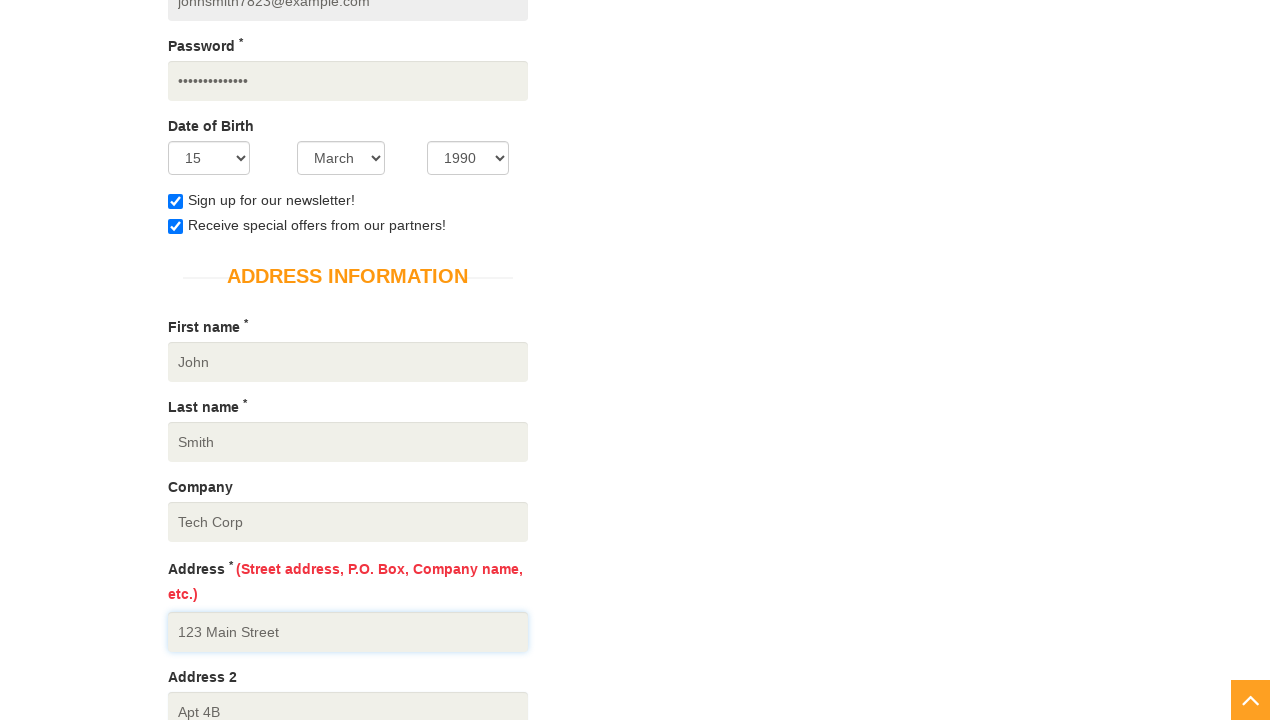

Selected country as 'Canada' on #country
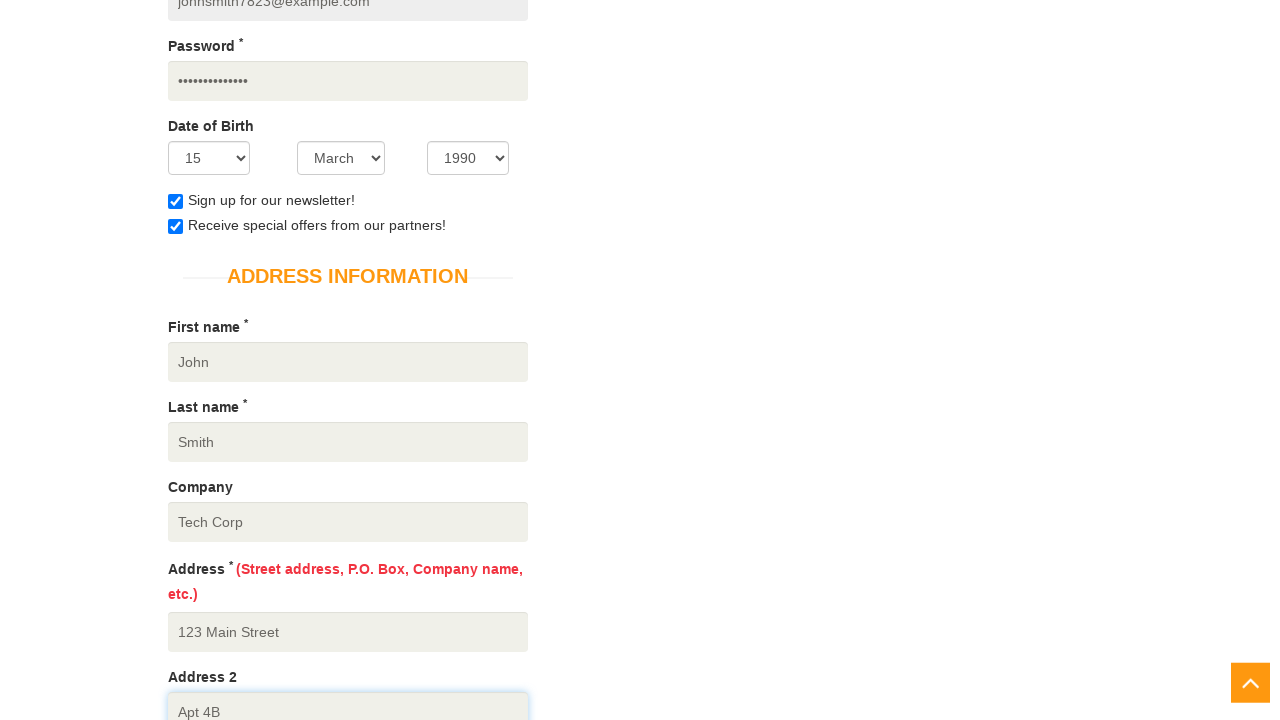

Filled state field with 'Ontario' on #state
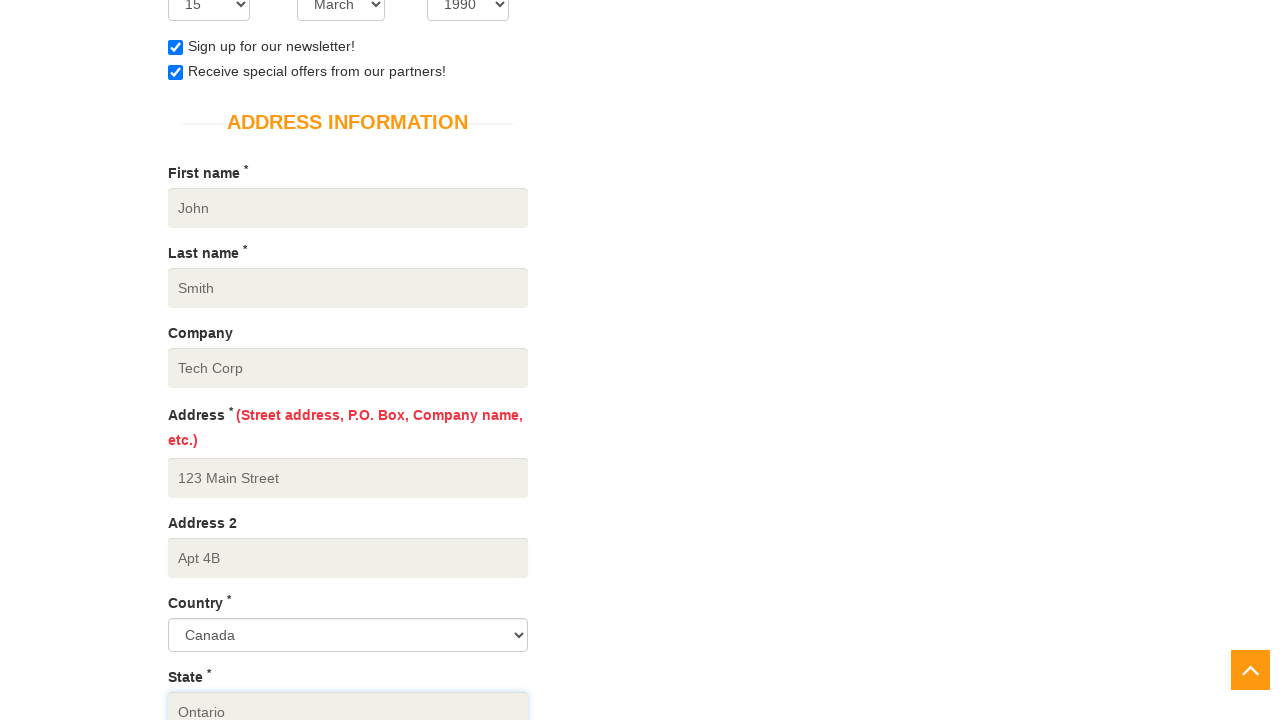

Filled city field with 'Toronto' on #city
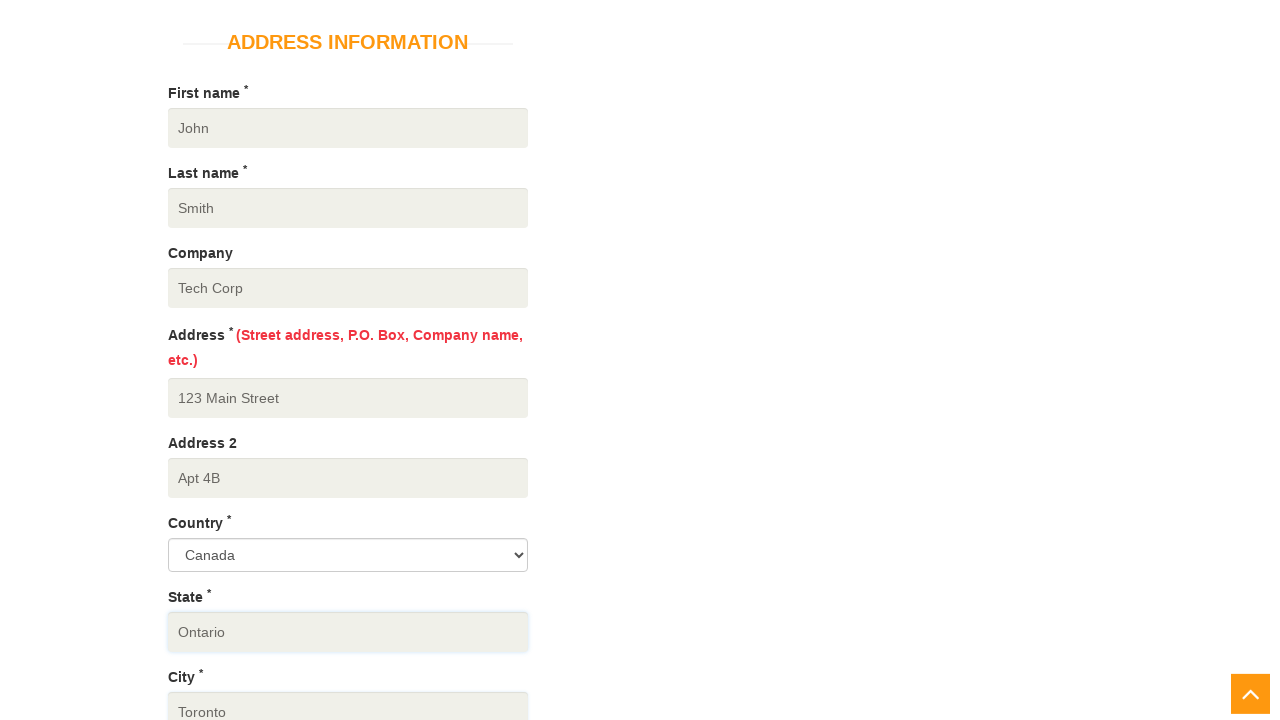

Filled zipcode field with 'M5V3A8' on #zipcode
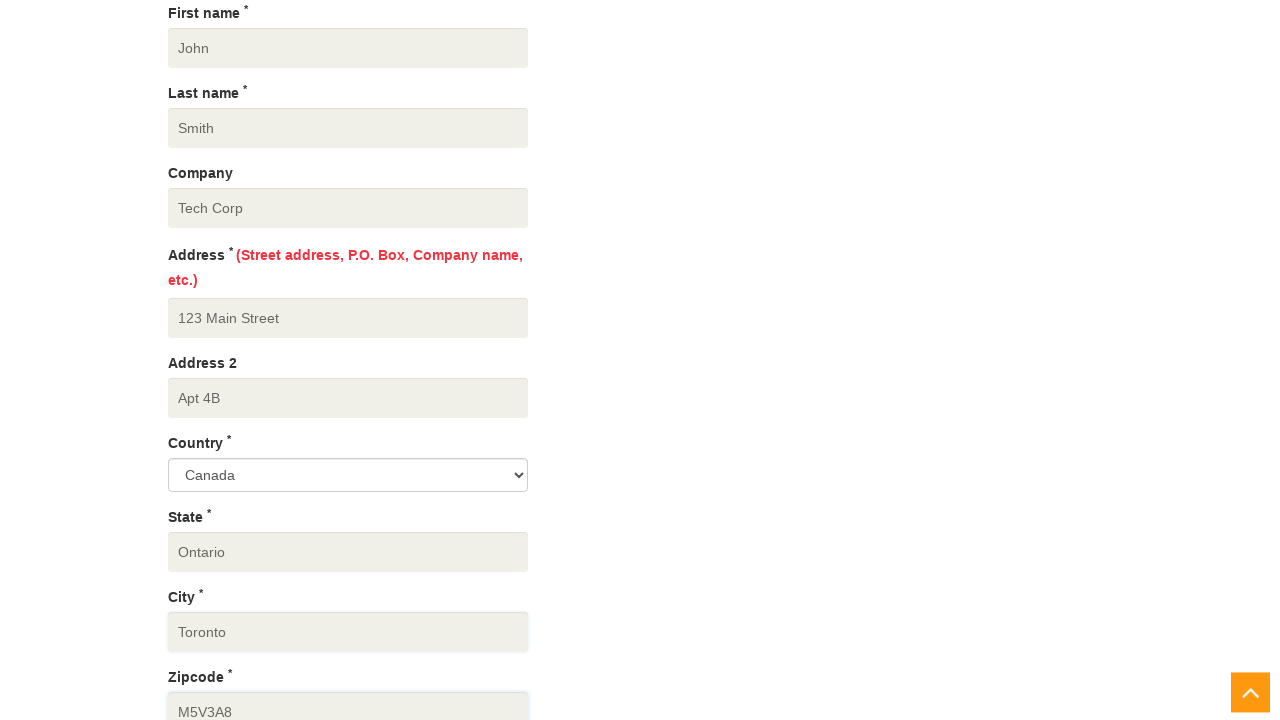

Filled mobile number with '4165551234' on #mobile_number
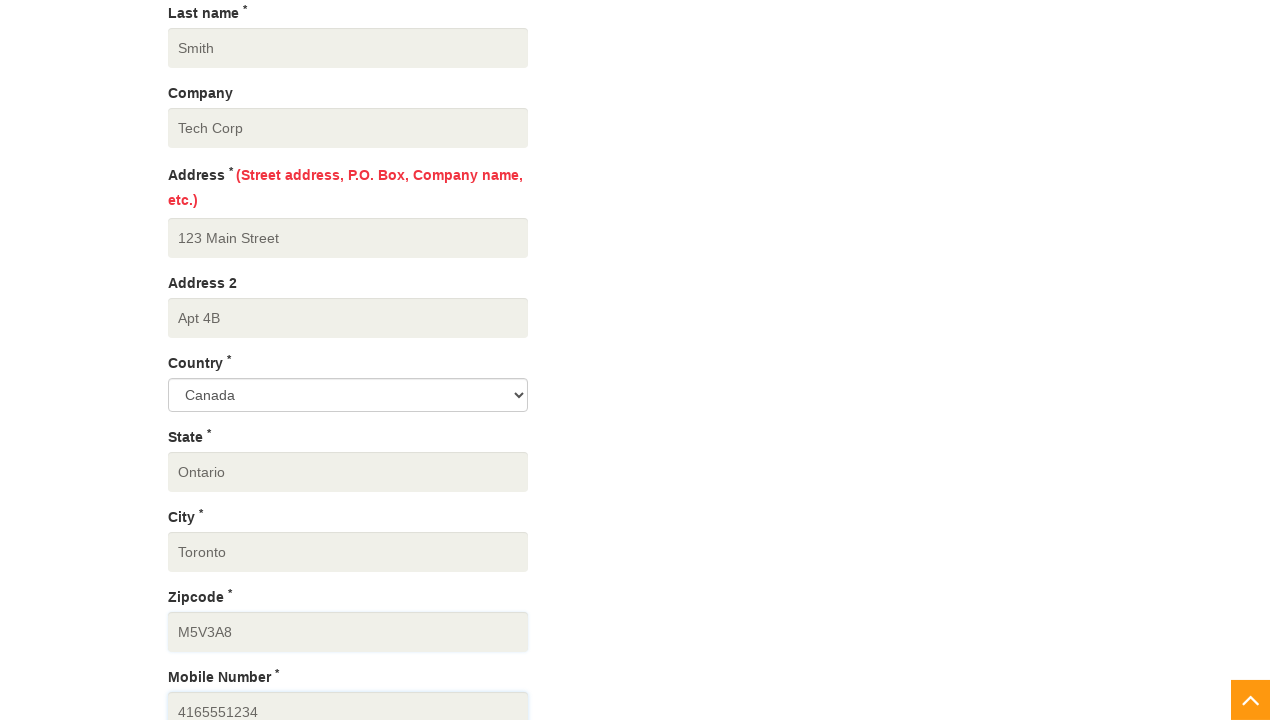

Clicked 'Create Account' button to submit form at (241, 360) on xpath=//button[contains(text(),'Create Account')]
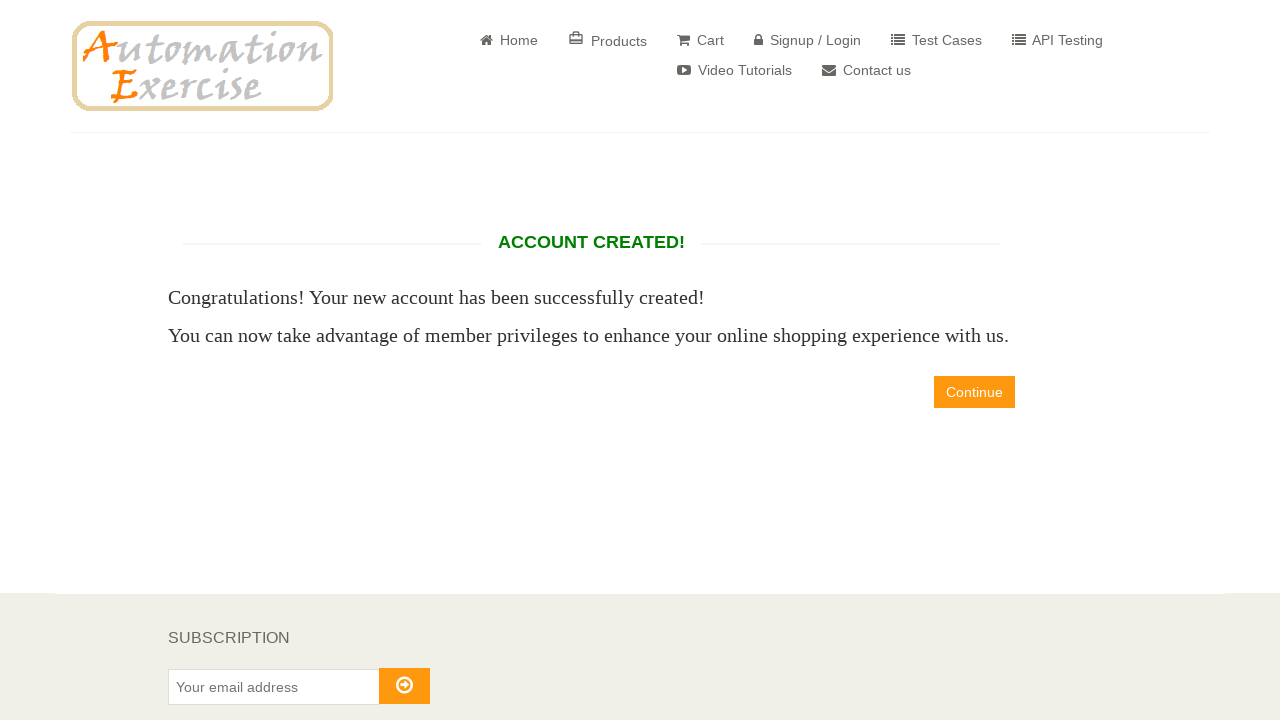

Account successfully created - success page displayed with 'Account Created' heading
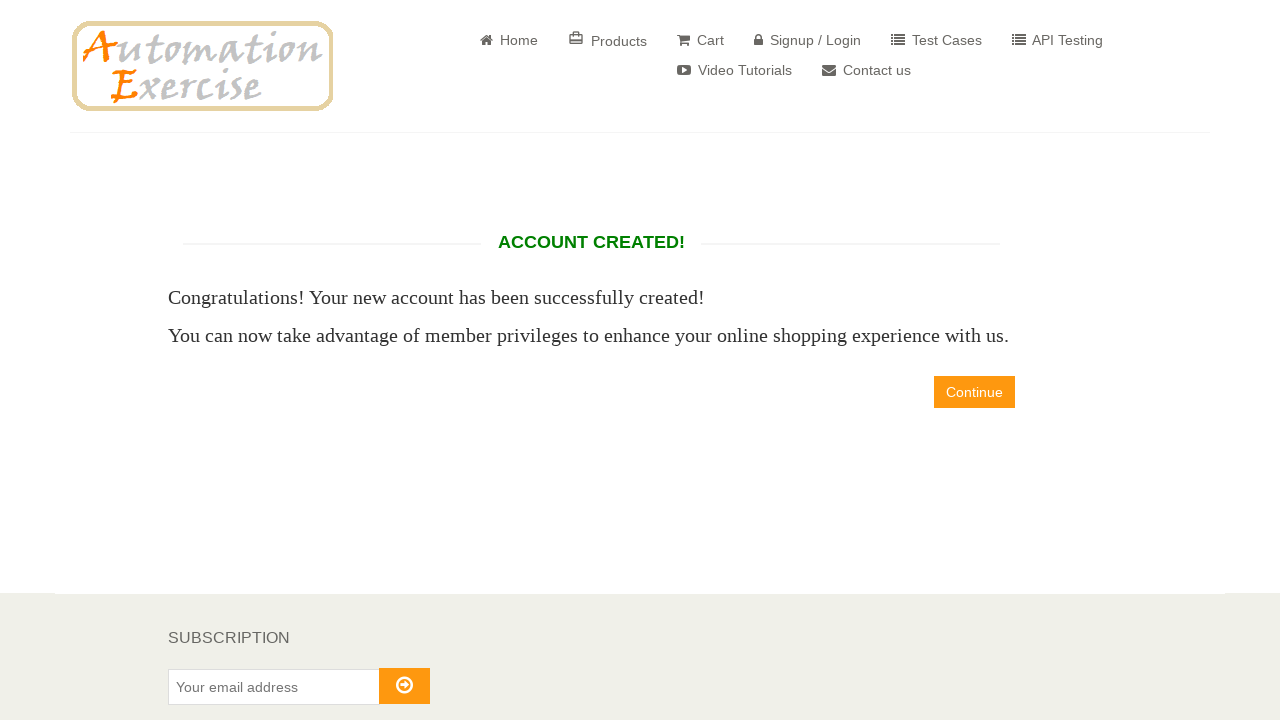

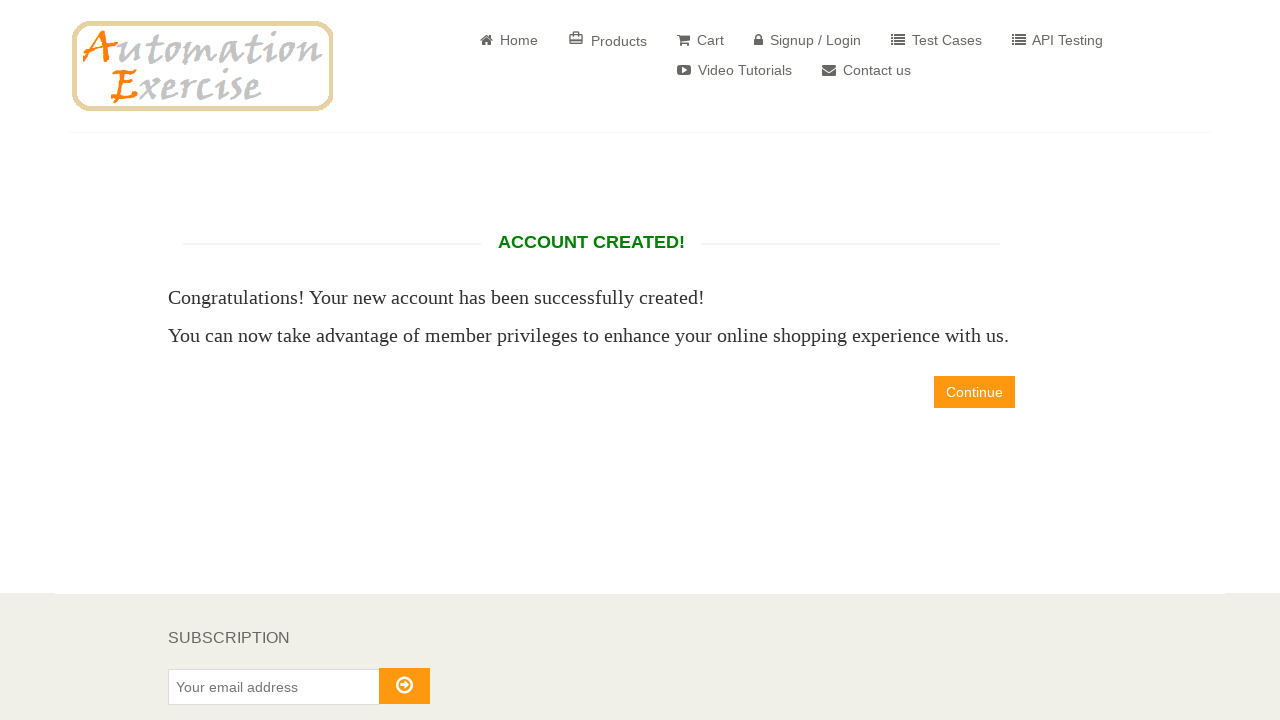